Opens multiple browser tabs with a YouTube video and attempts to click the play button on each tab to start playback

Starting URL: https://youtu.be/xvFZjo5PgG0?si=XWSkMjKNEUMXs6hP

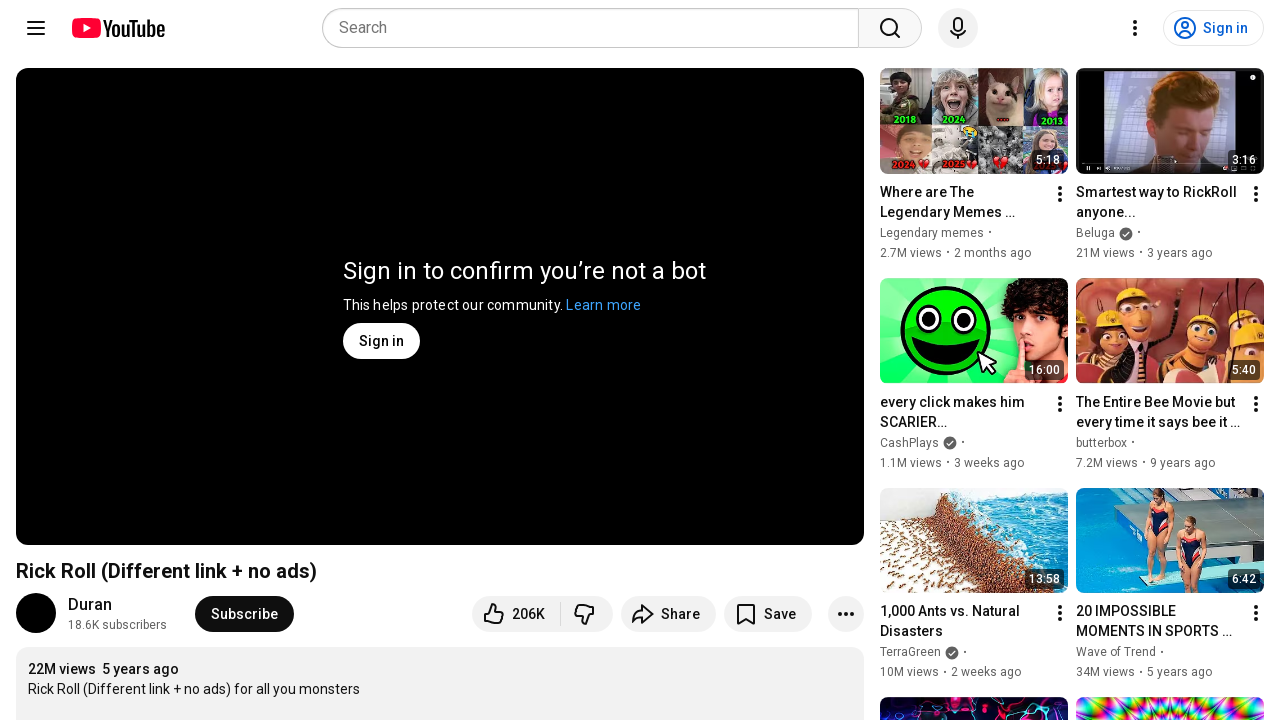

Failed to click play button on first tab (timeout or element not found) on button.ytp-play-button
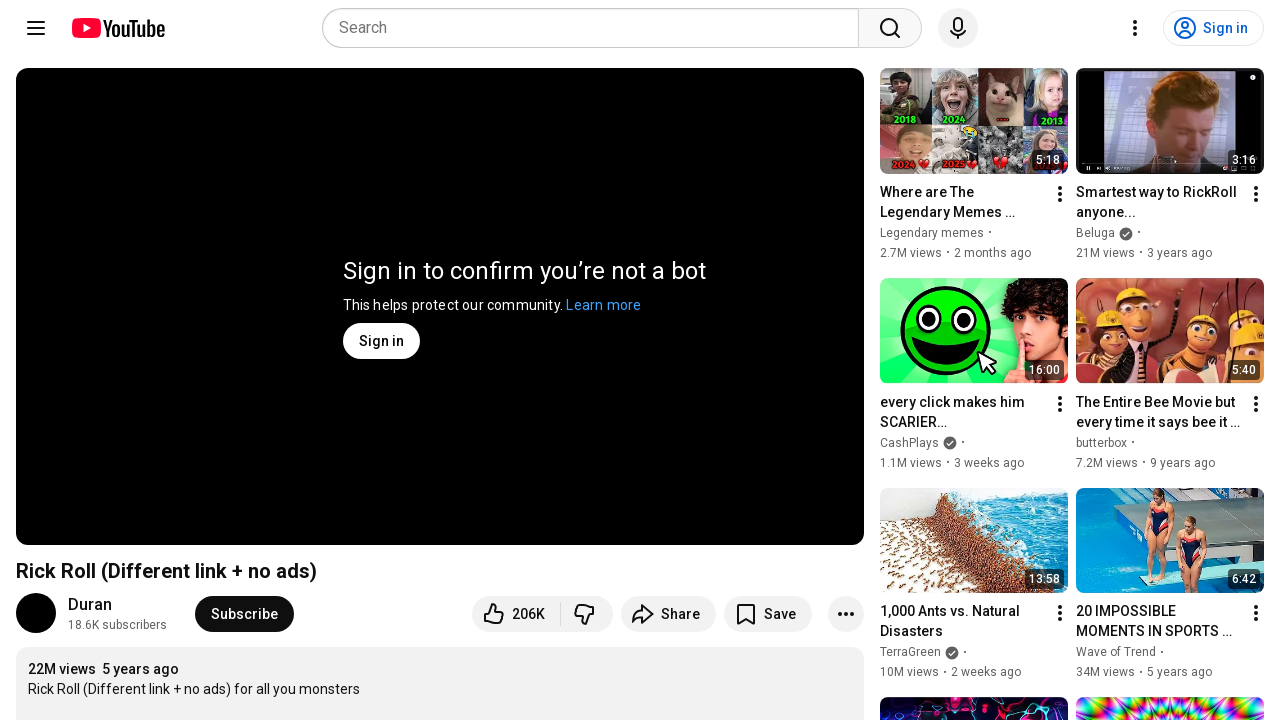

Opened new tab 2 of 5
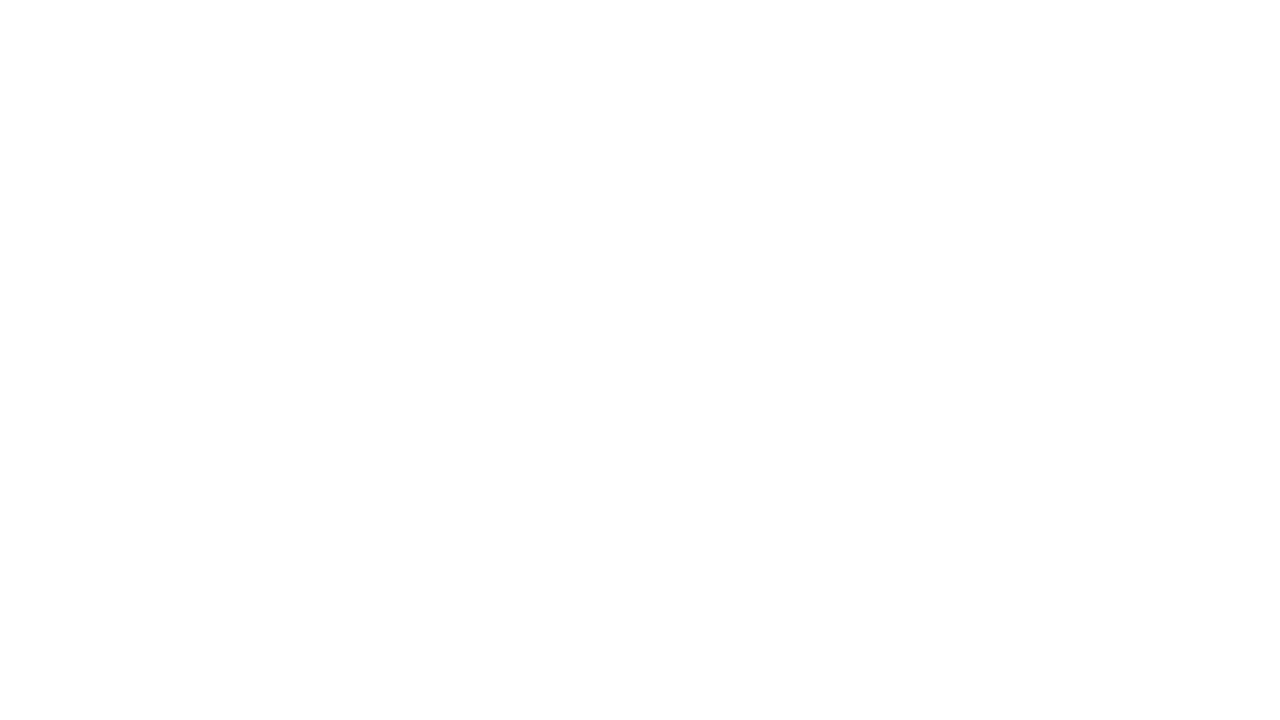

Navigated new tab to YouTube video URL
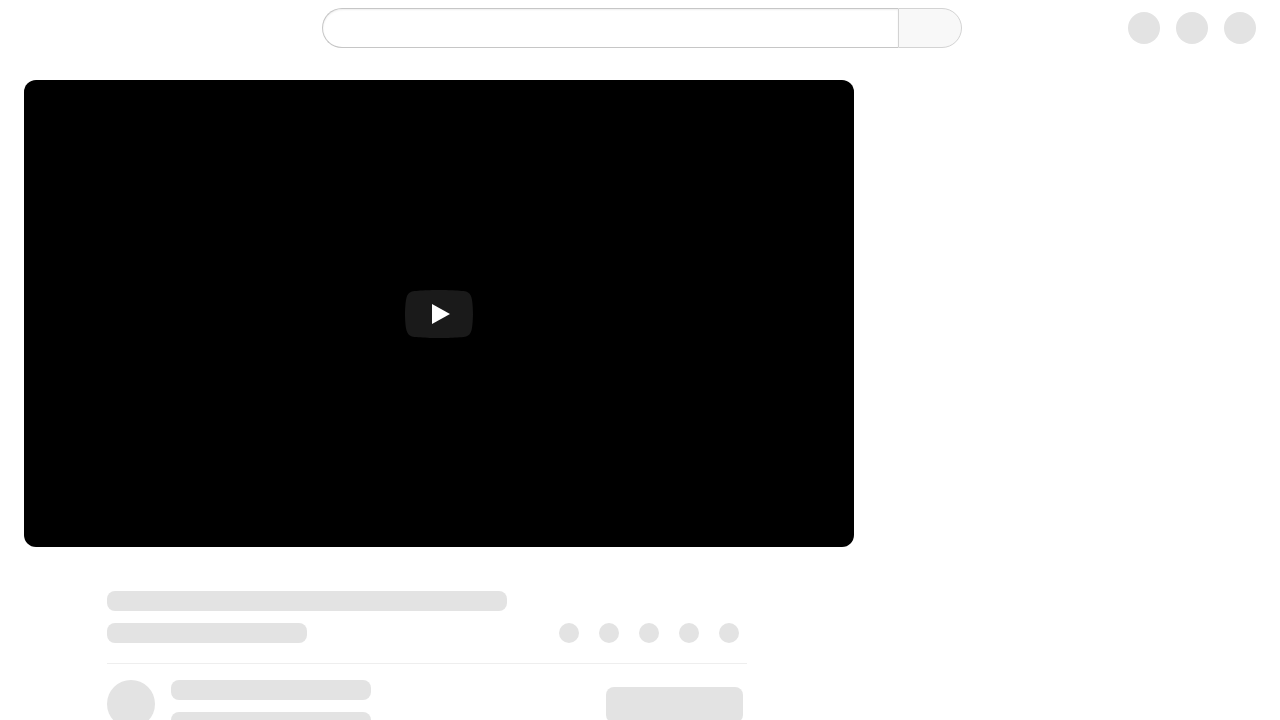

Failed to click play button on tab 2 (timeout or element not found) on button.ytp-play-button
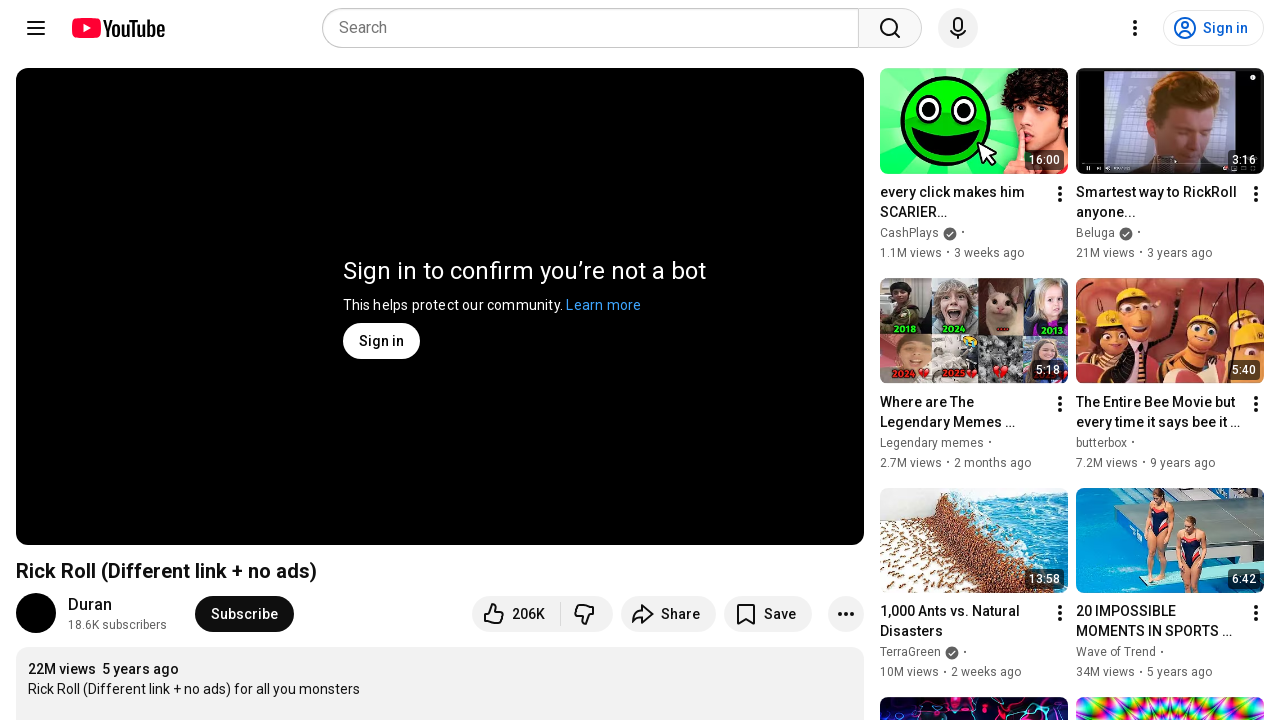

Waited 2 seconds before opening next tab
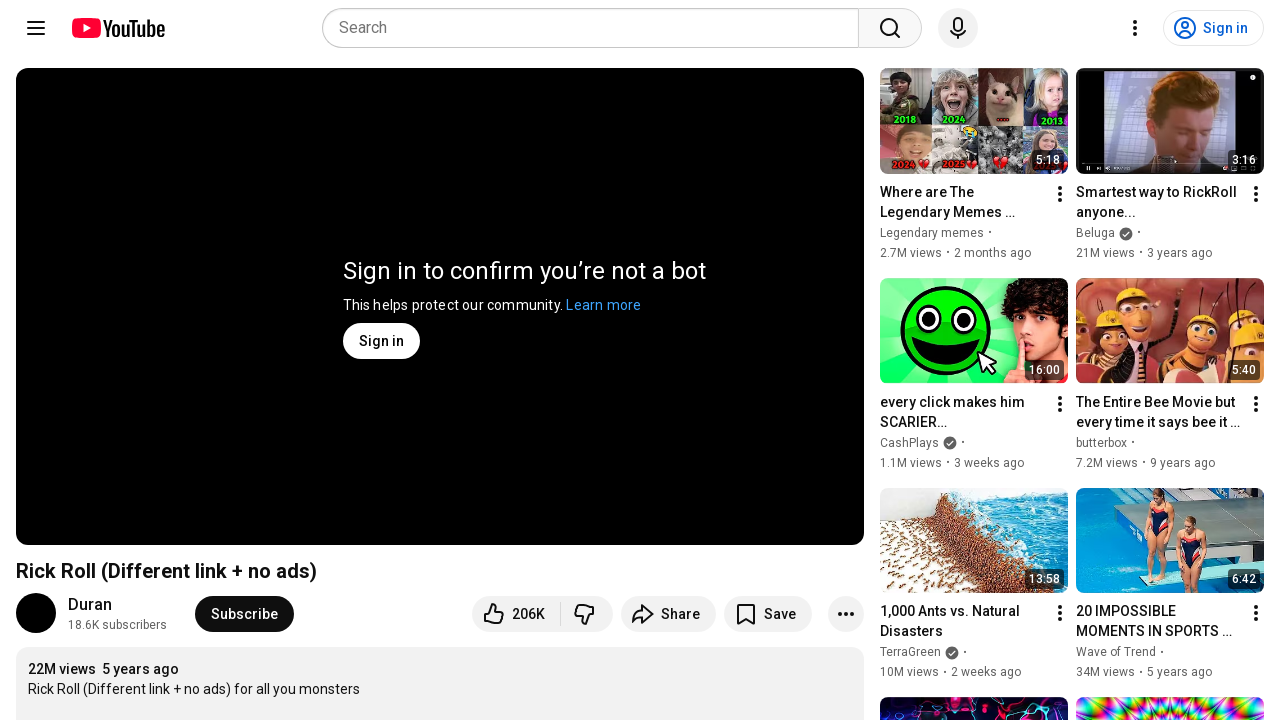

Opened new tab 3 of 5
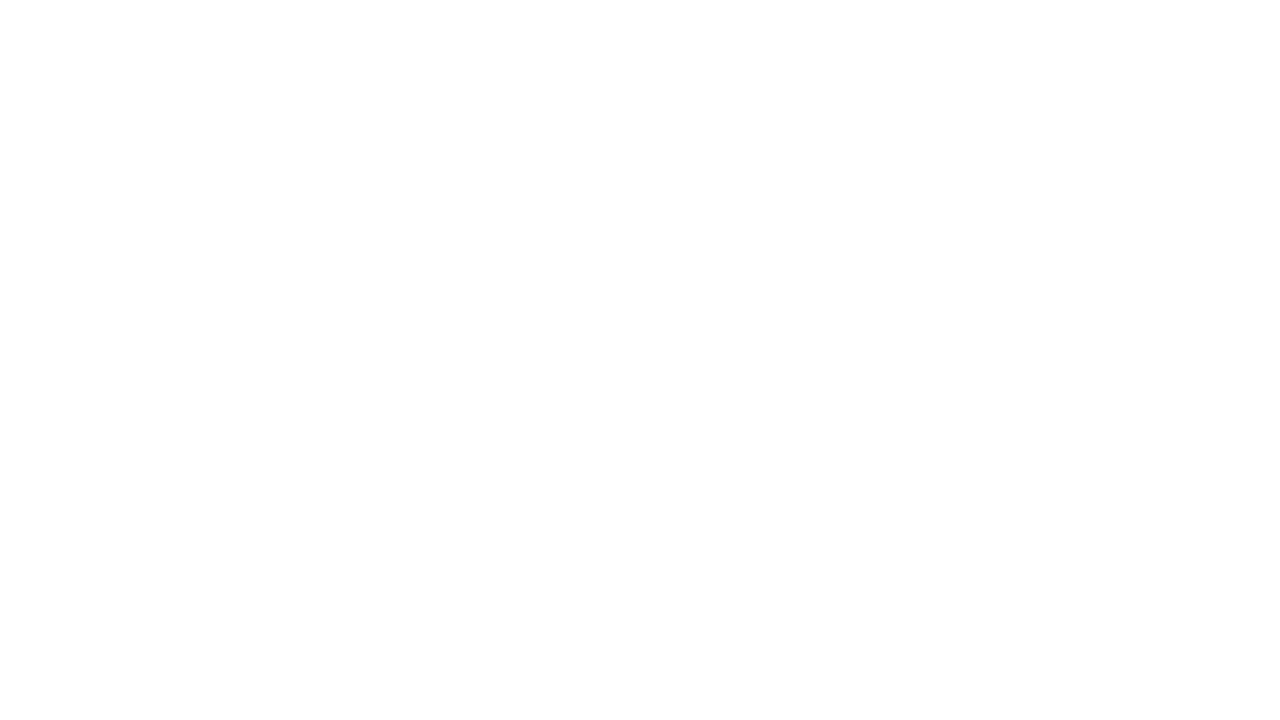

Navigated new tab to YouTube video URL
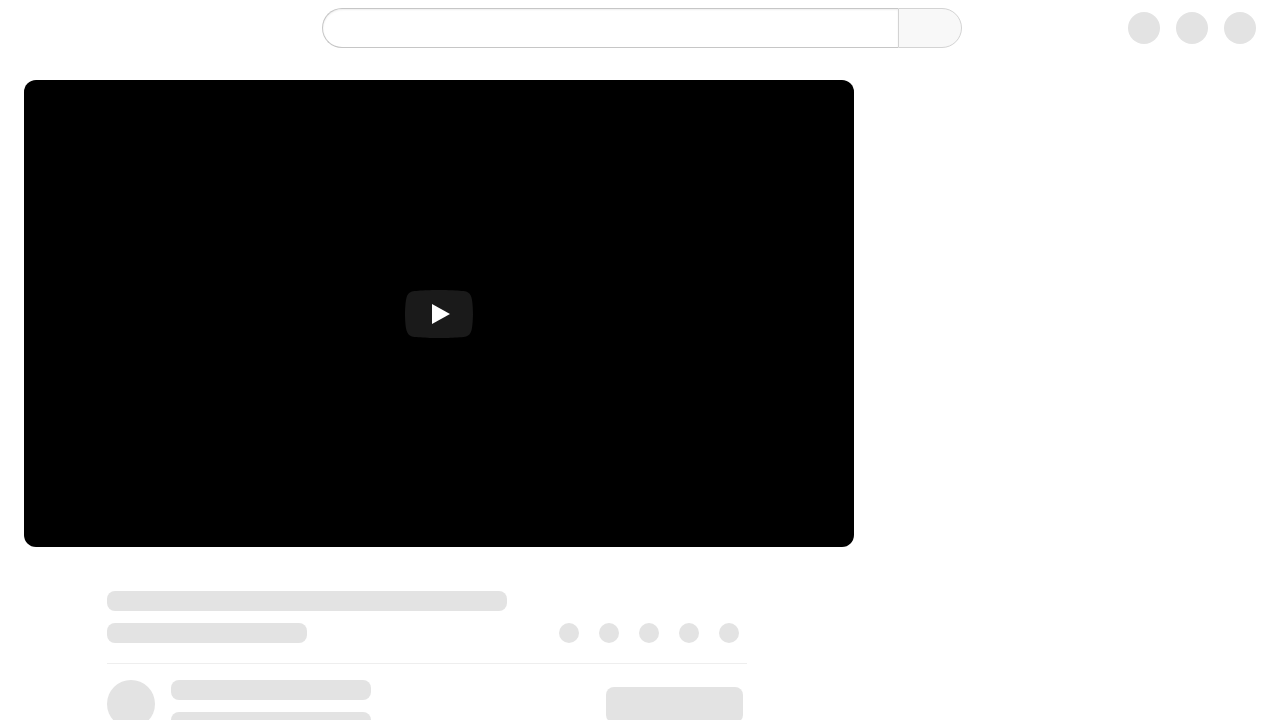

Failed to click play button on tab 3 (timeout or element not found) on button.ytp-play-button
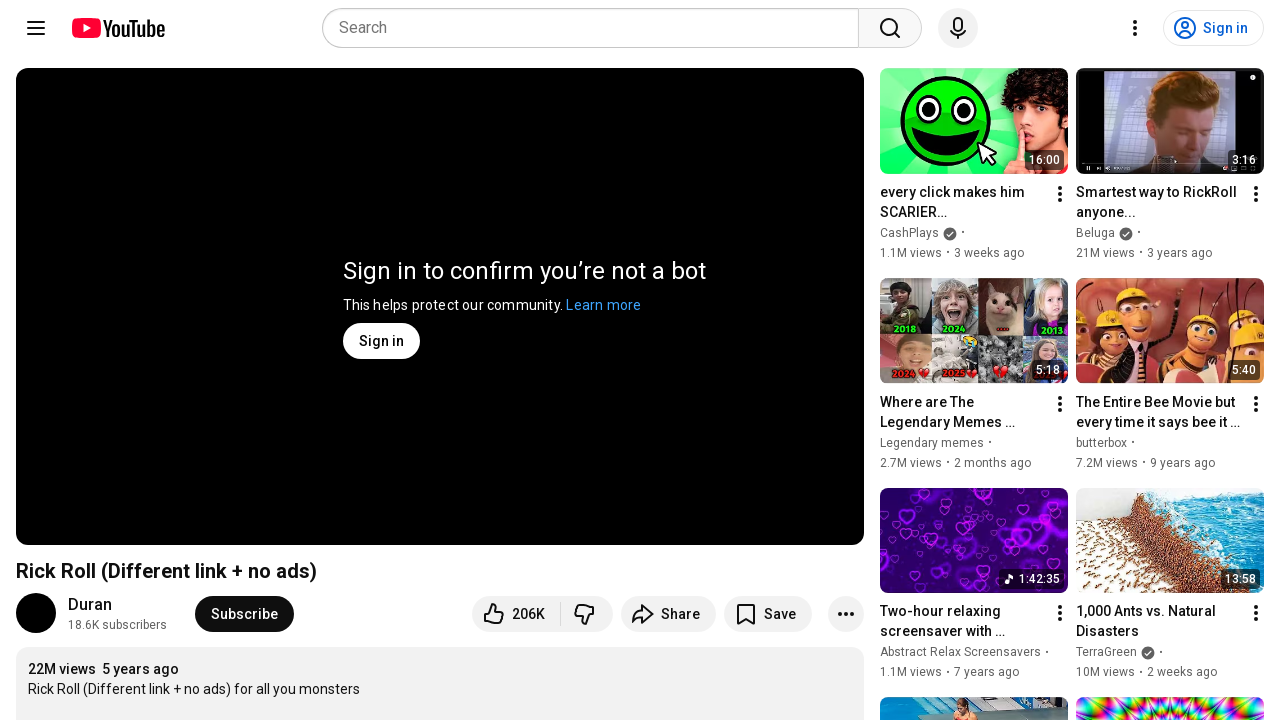

Waited 2 seconds before opening next tab
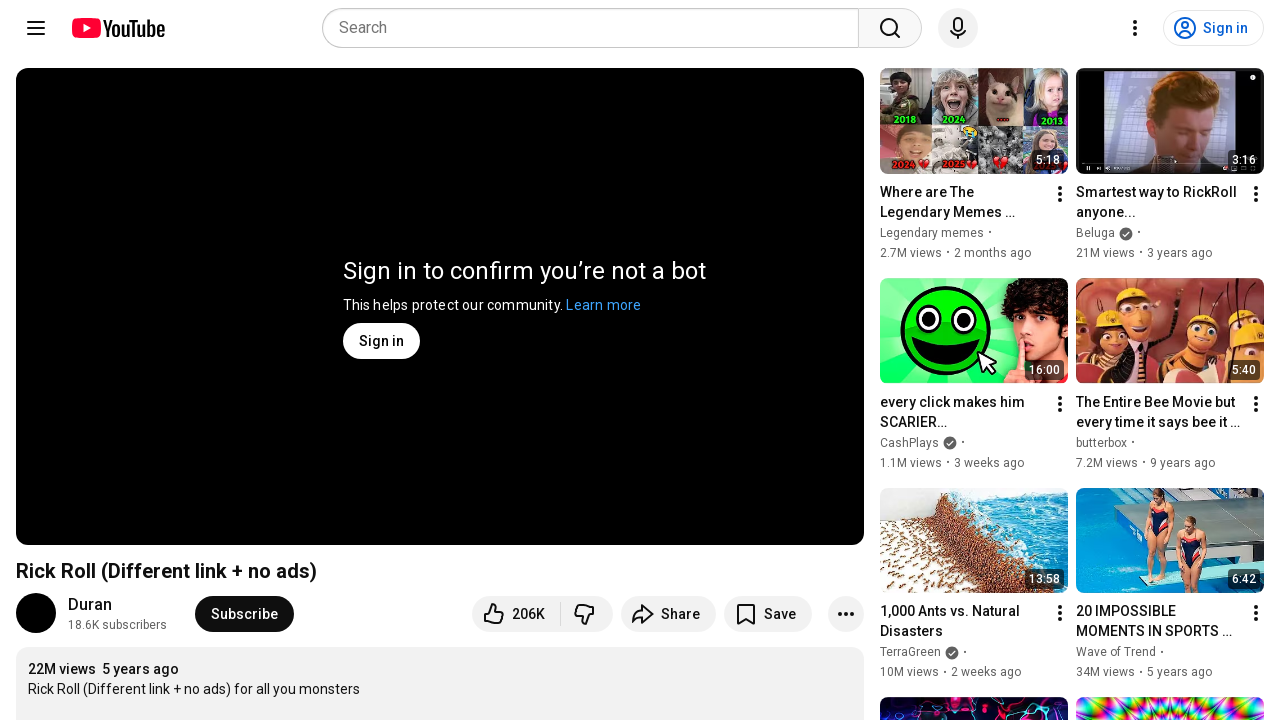

Opened new tab 4 of 5
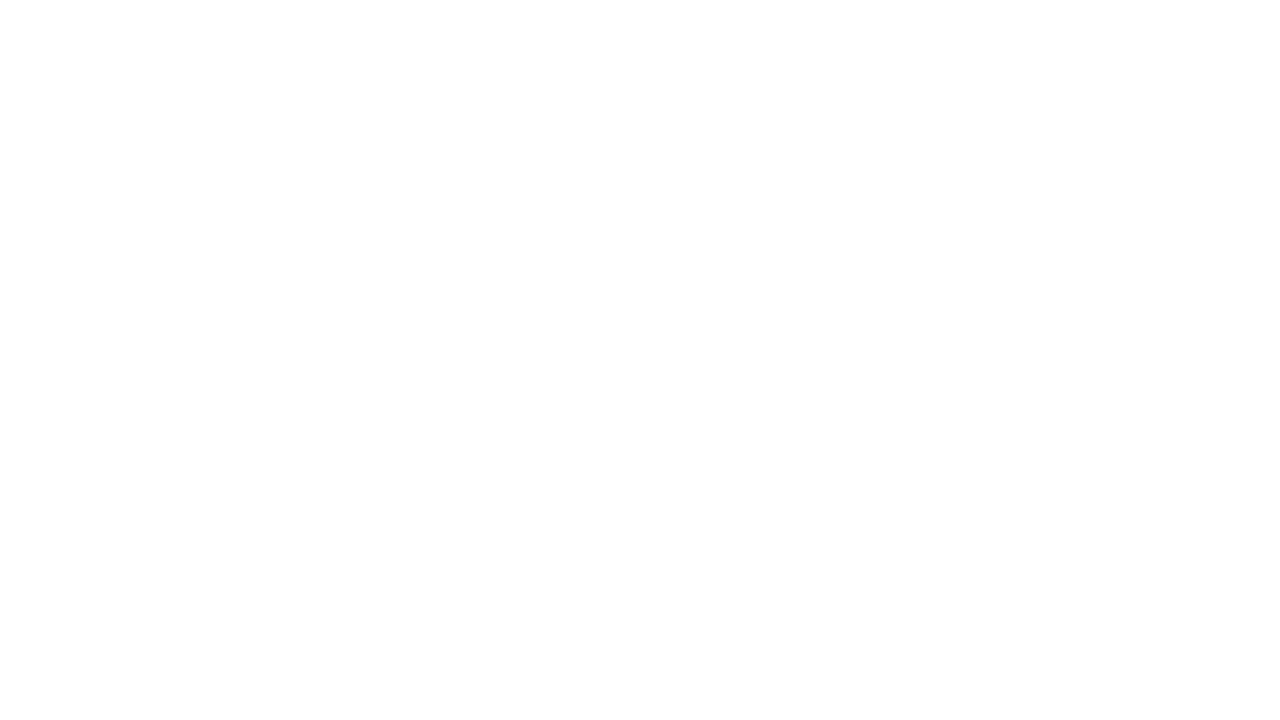

Navigated new tab to YouTube video URL
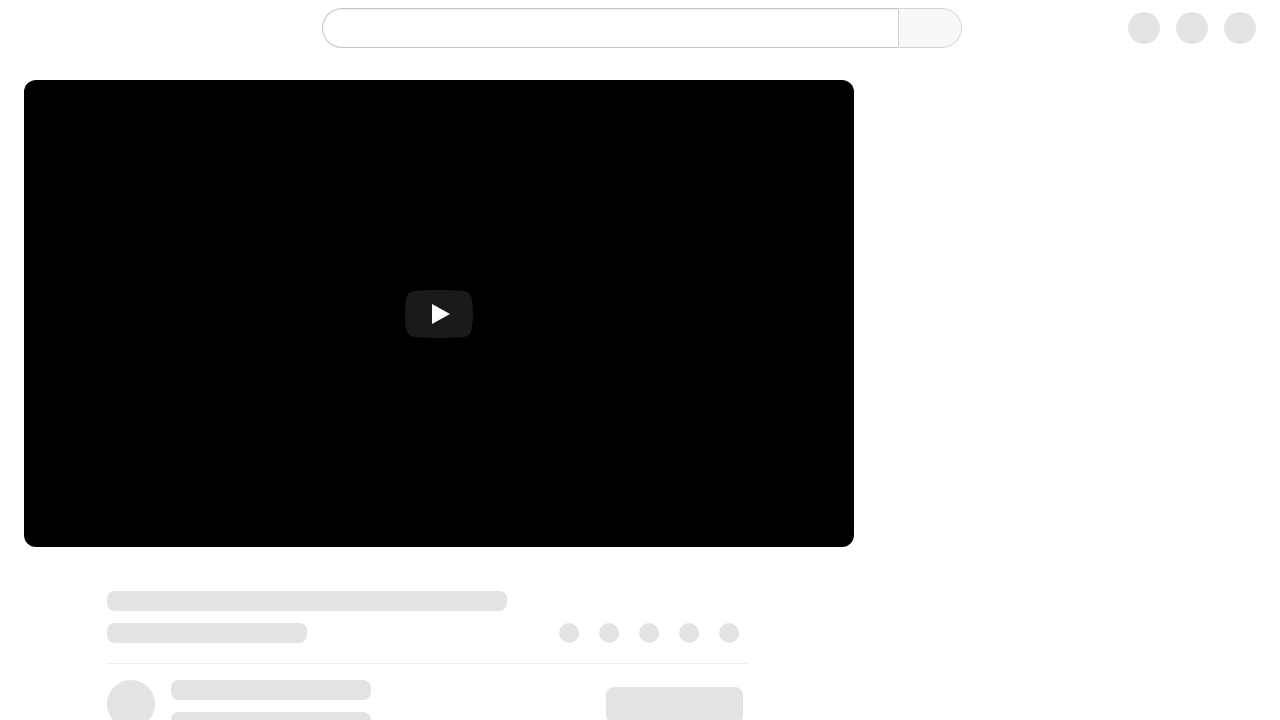

Failed to click play button on tab 4 (timeout or element not found) on button.ytp-play-button
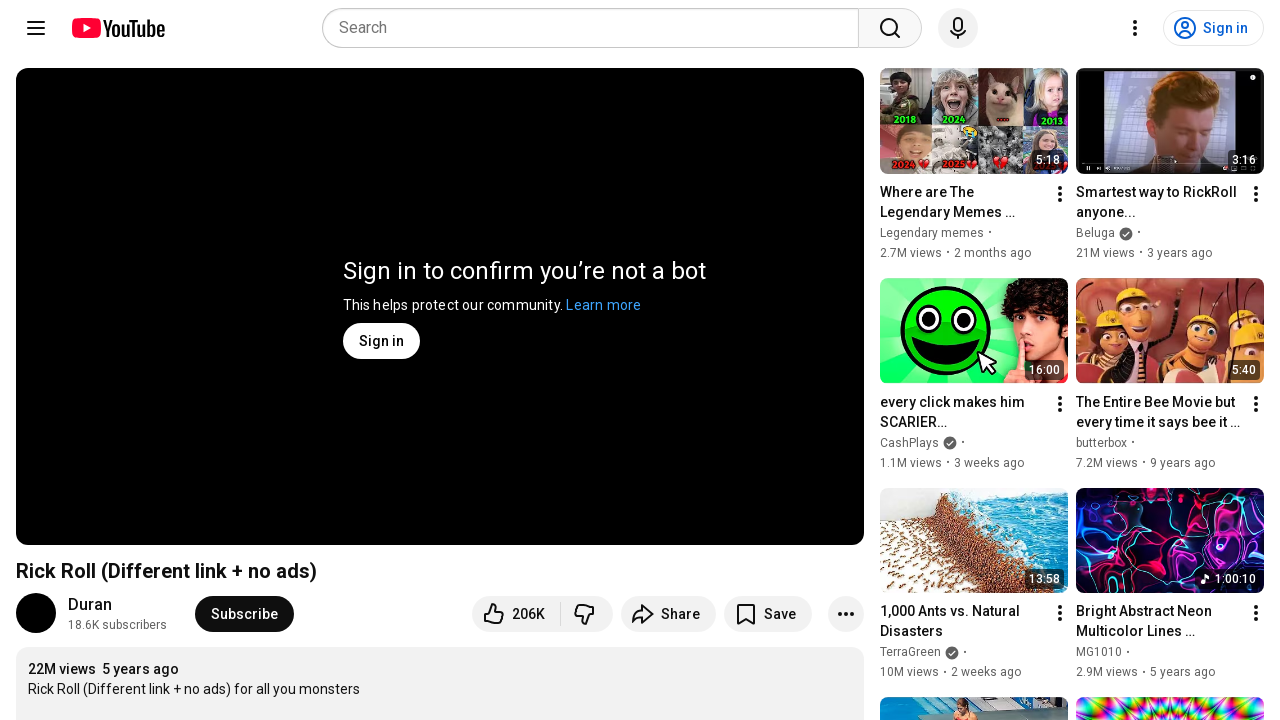

Waited 2 seconds before opening next tab
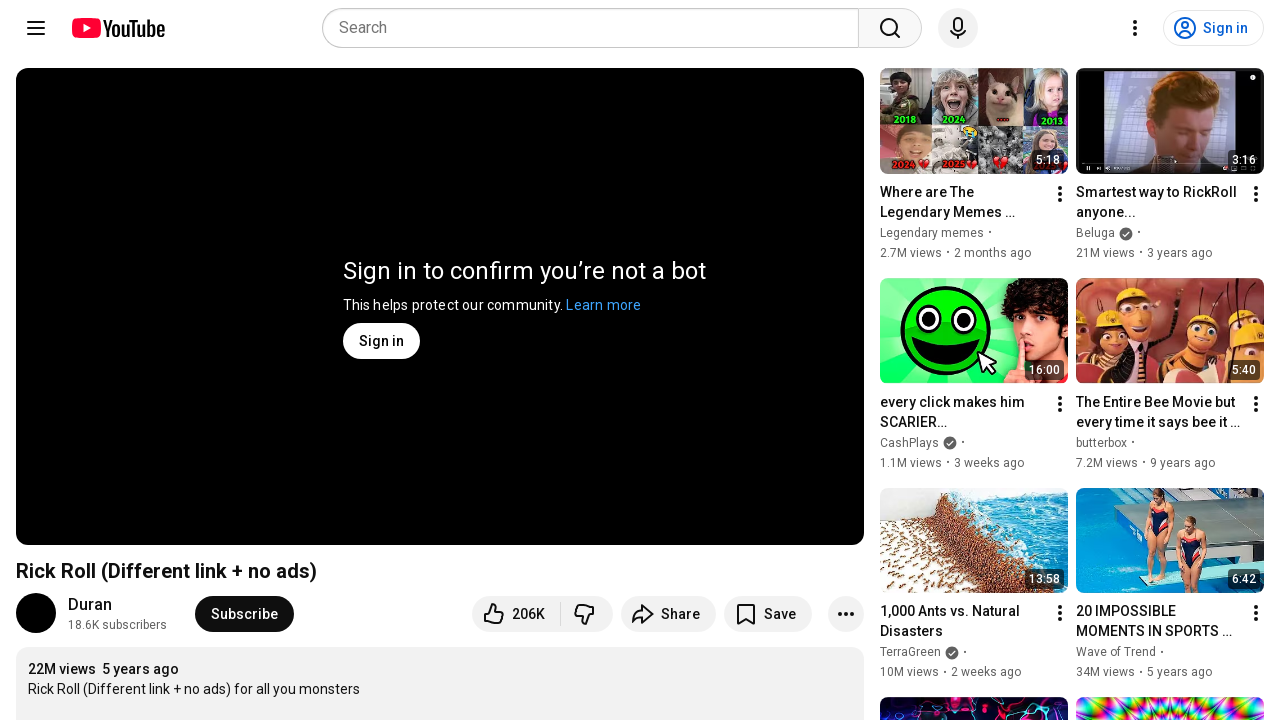

Opened new tab 5 of 5
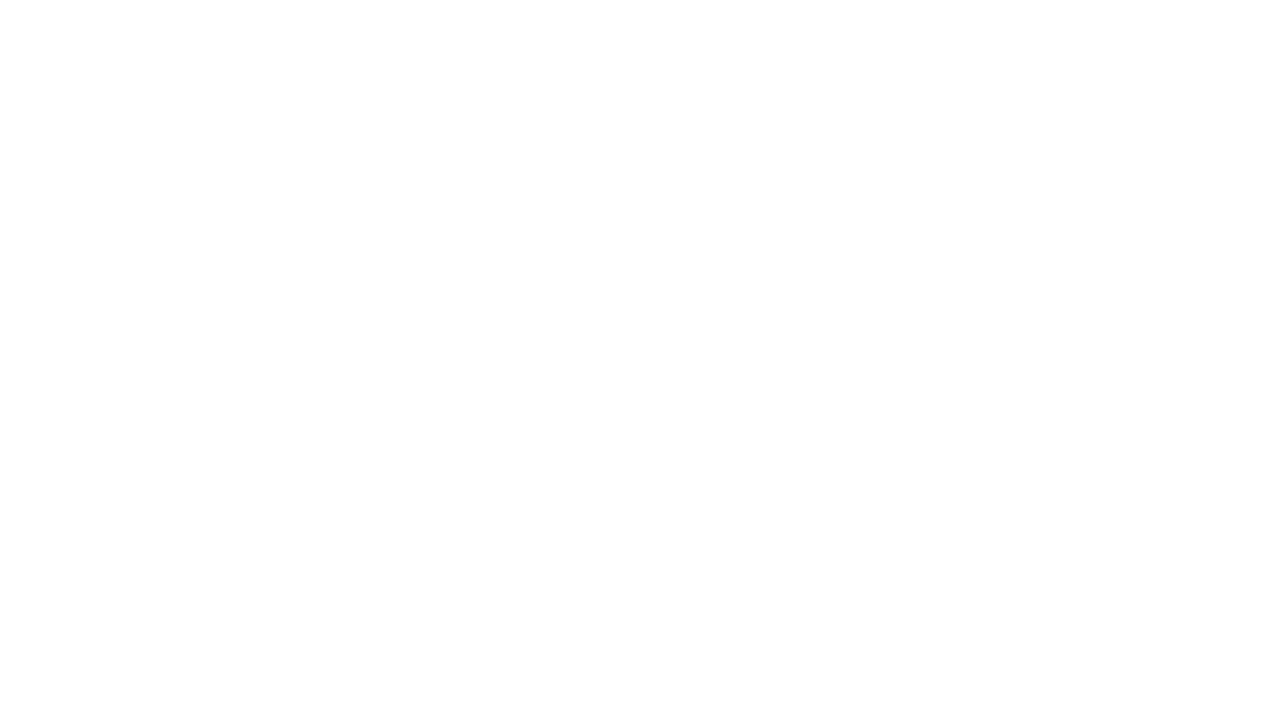

Navigated new tab to YouTube video URL
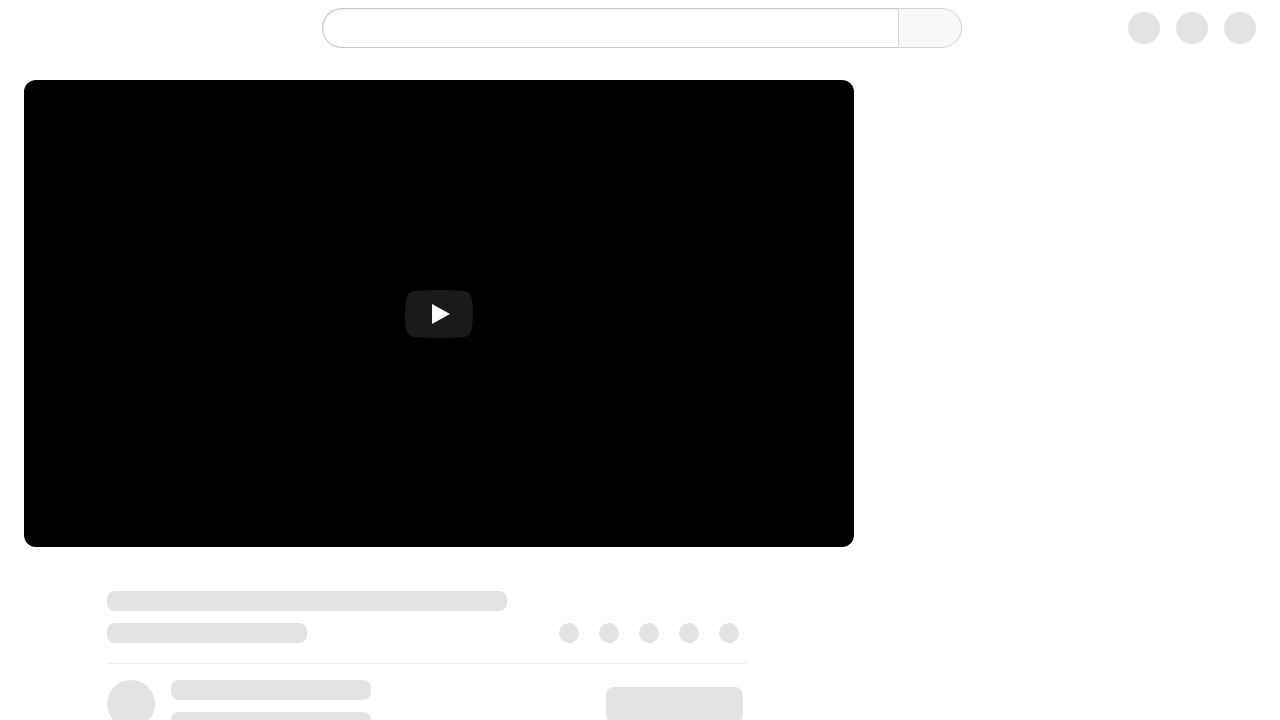

Failed to click play button on tab 5 (timeout or element not found) on button.ytp-play-button
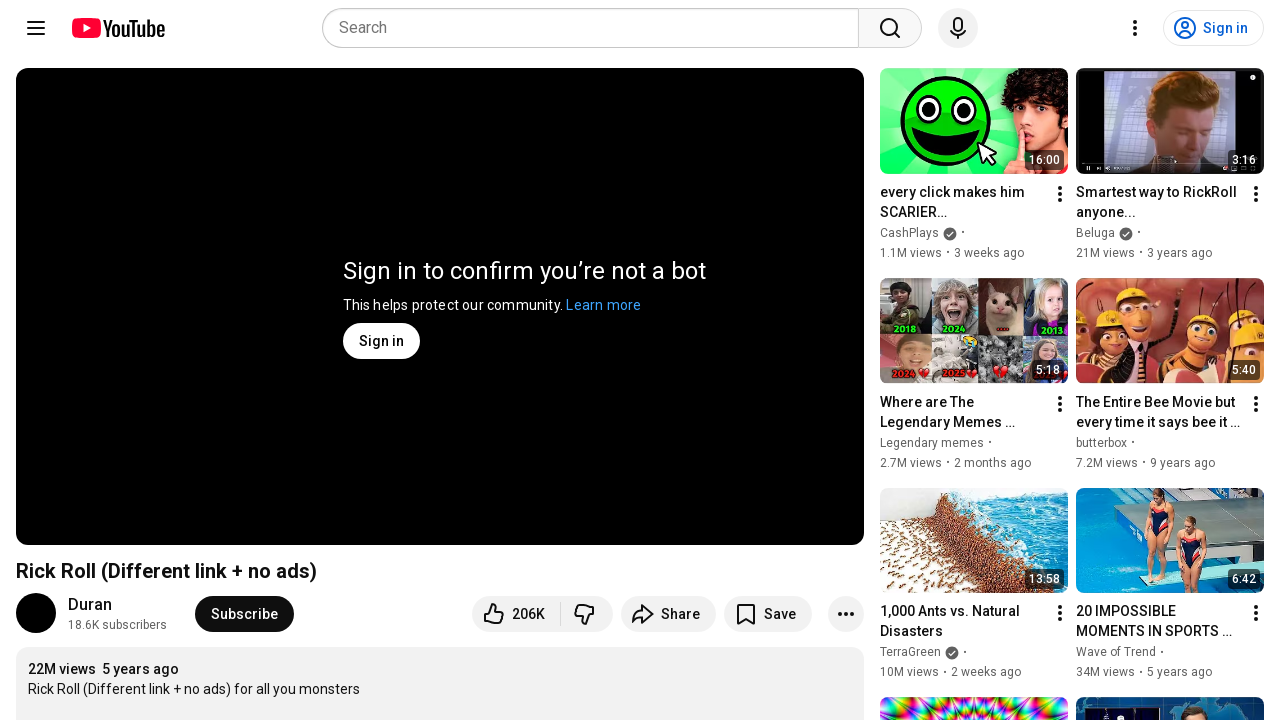

Waited 2 seconds before opening next tab
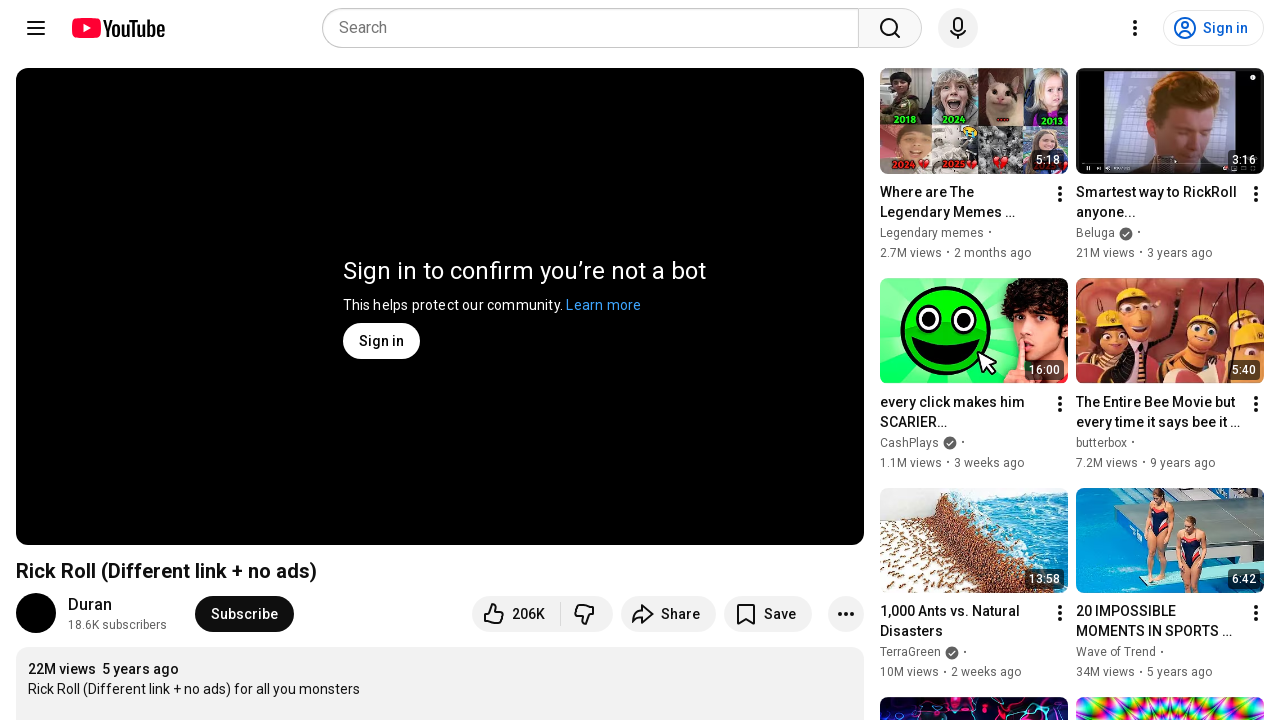

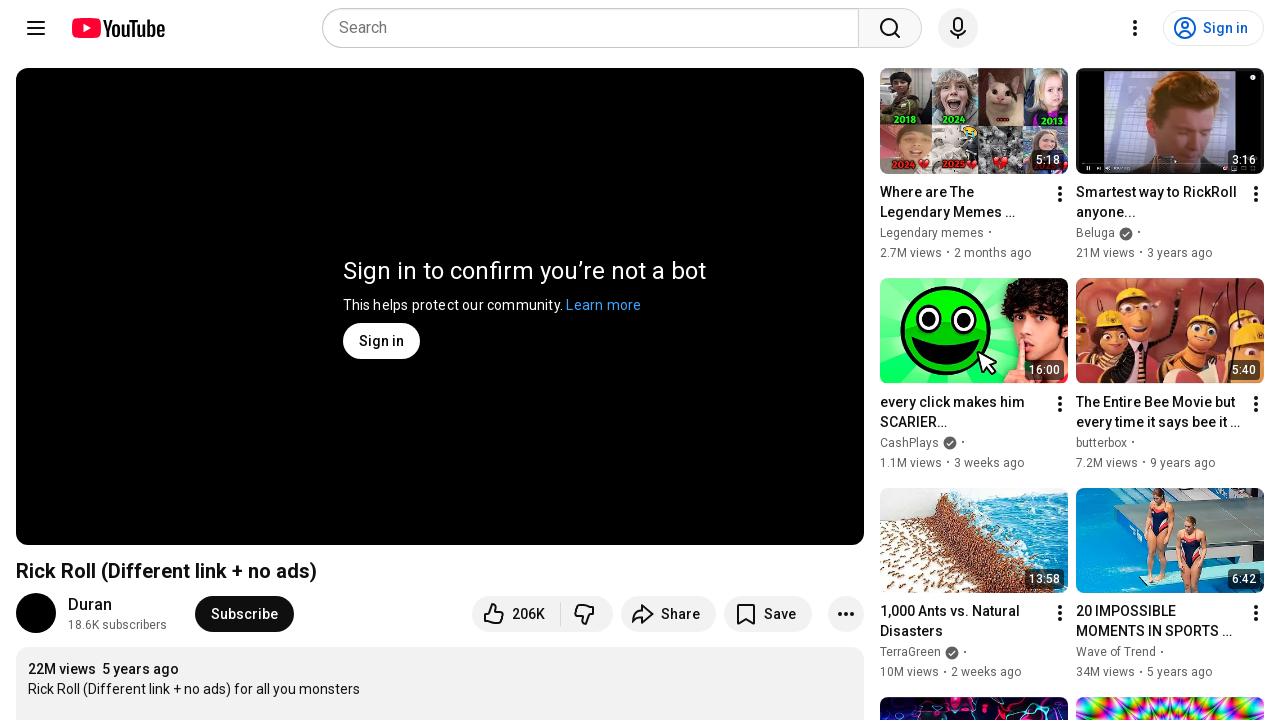